Clears the Full Name input field, submits the form, and verifies that no name output is displayed.

Starting URL: https://demoqa.com/elements

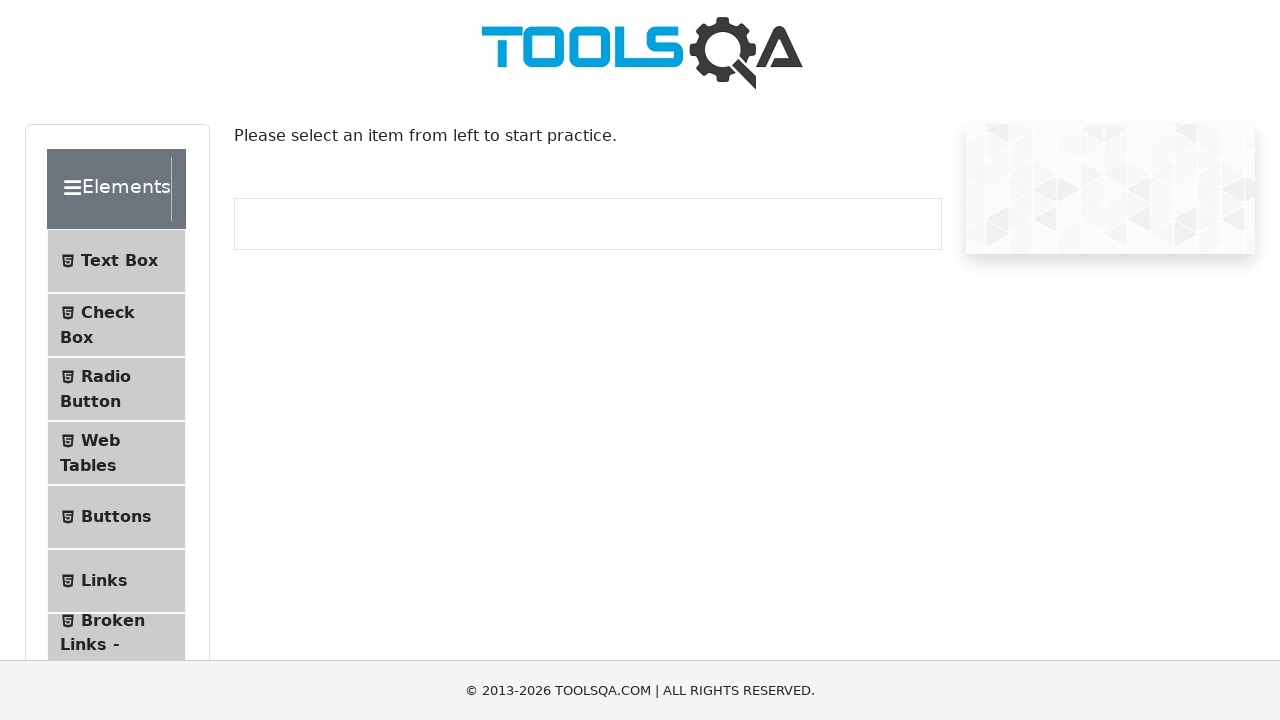

Clicked on Text Box menu item at (119, 261) on internal:text="Text Box"i
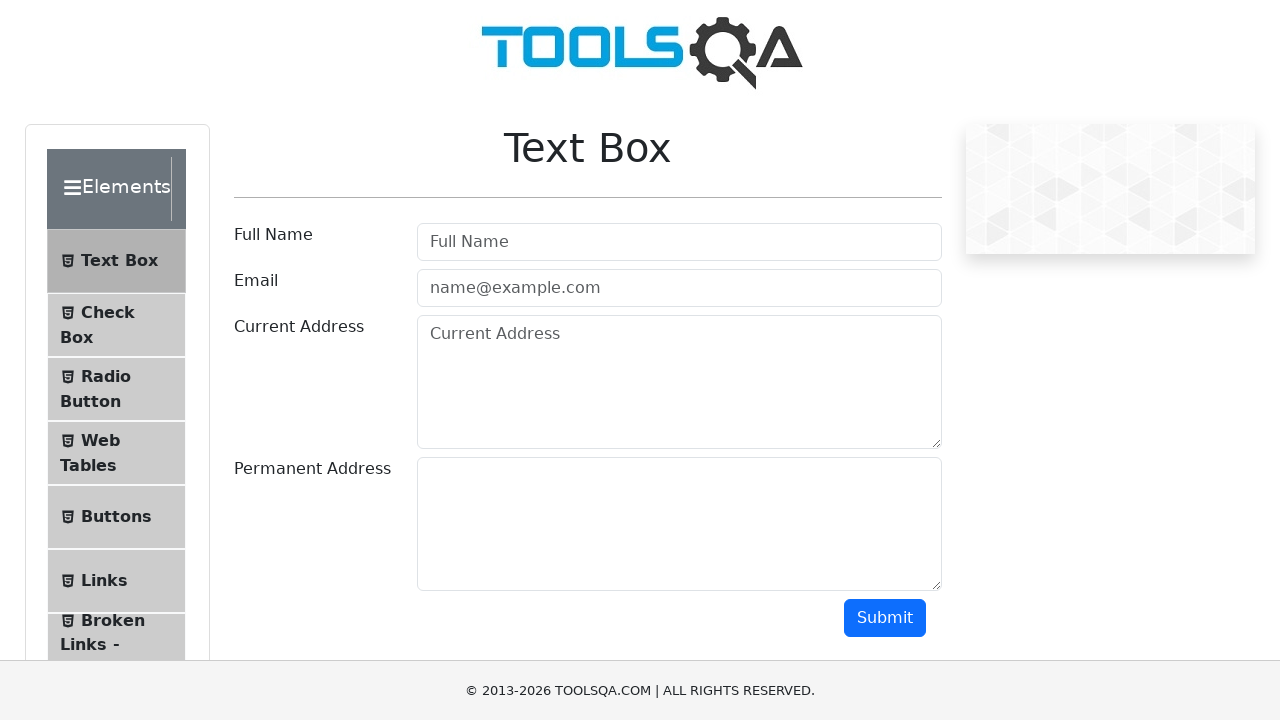

Navigated to text-box page
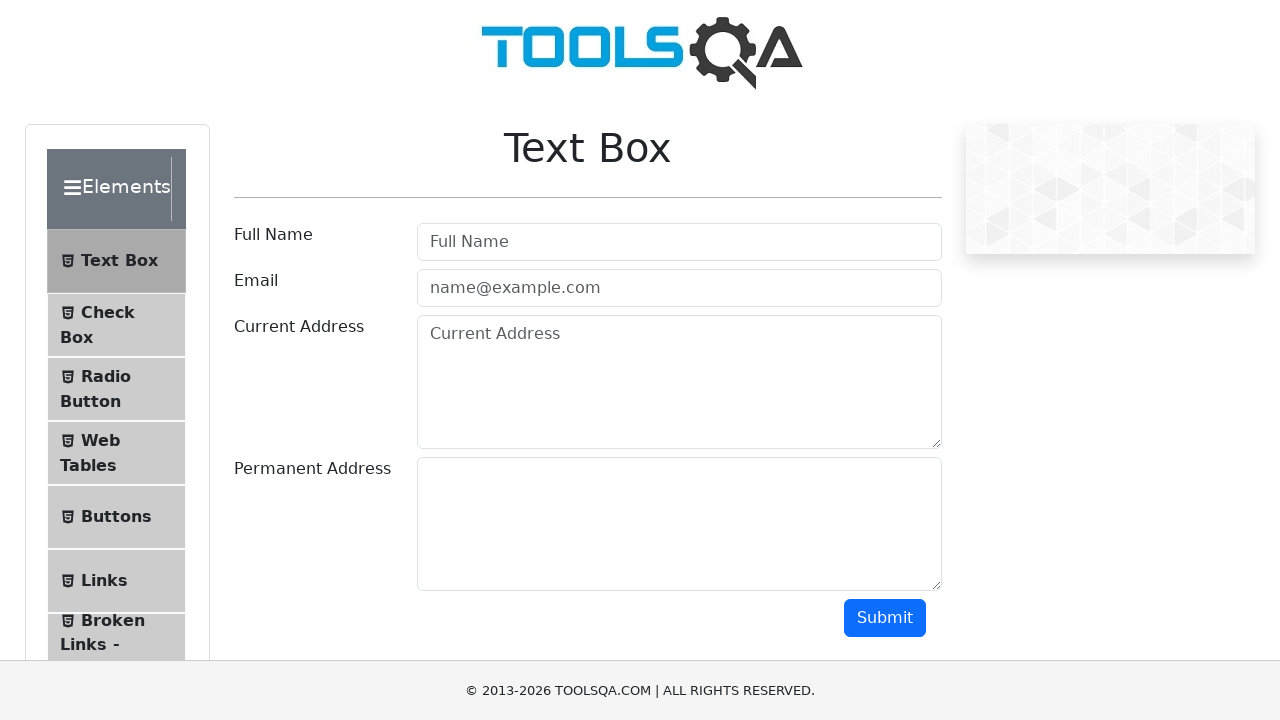

Cleared the Full Name input field on internal:attr=[placeholder="Full Name"i]
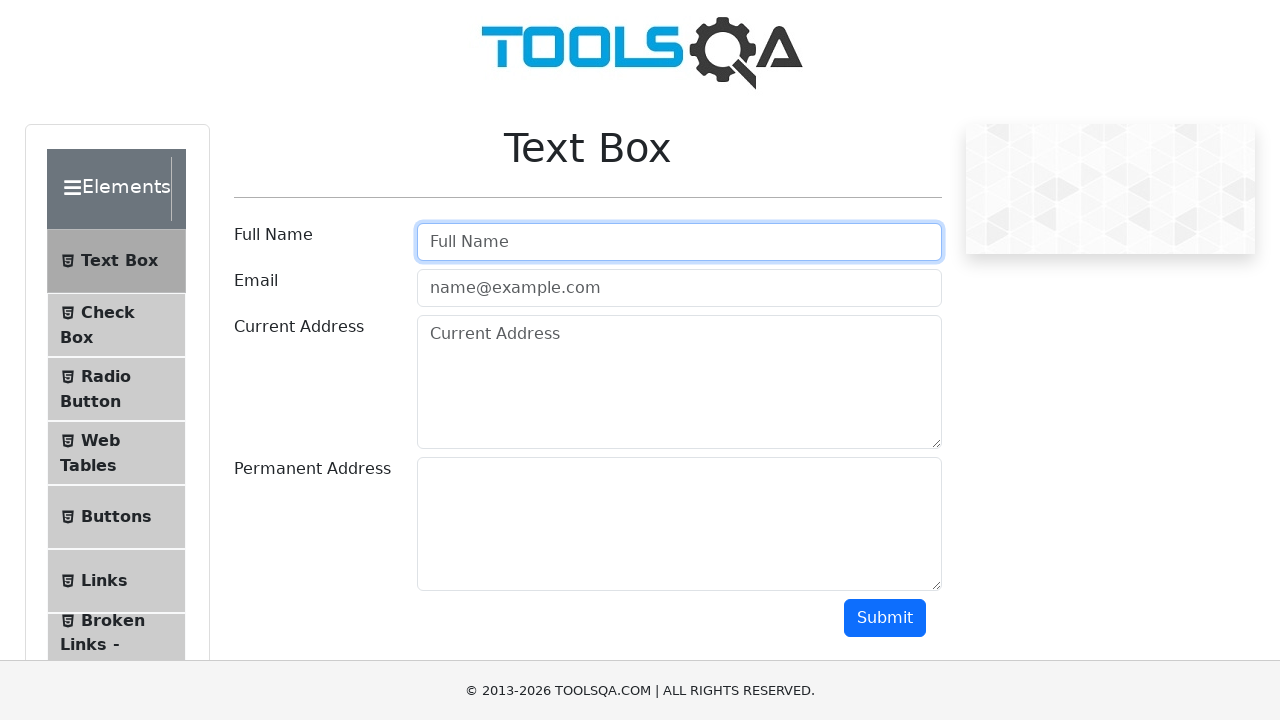

Clicked Submit button to submit form with empty name at (885, 618) on internal:role=button[name="Submit"i]
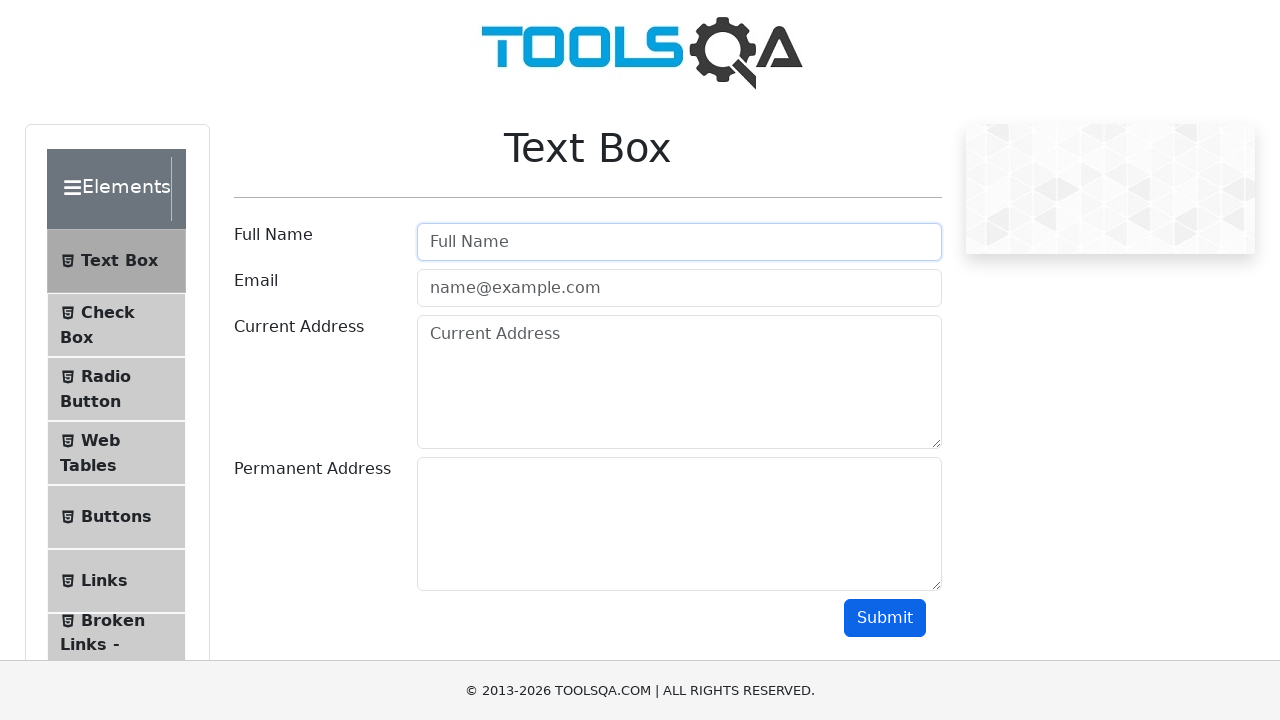

Verified that name output text is hidden
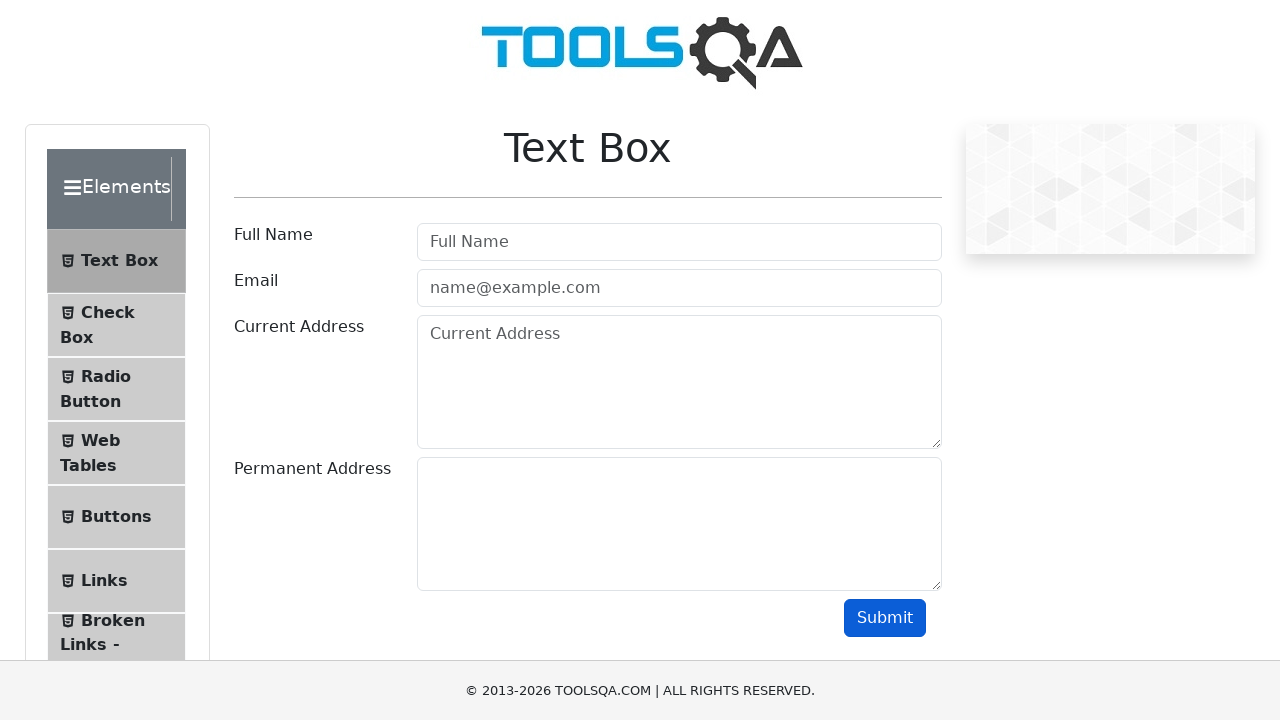

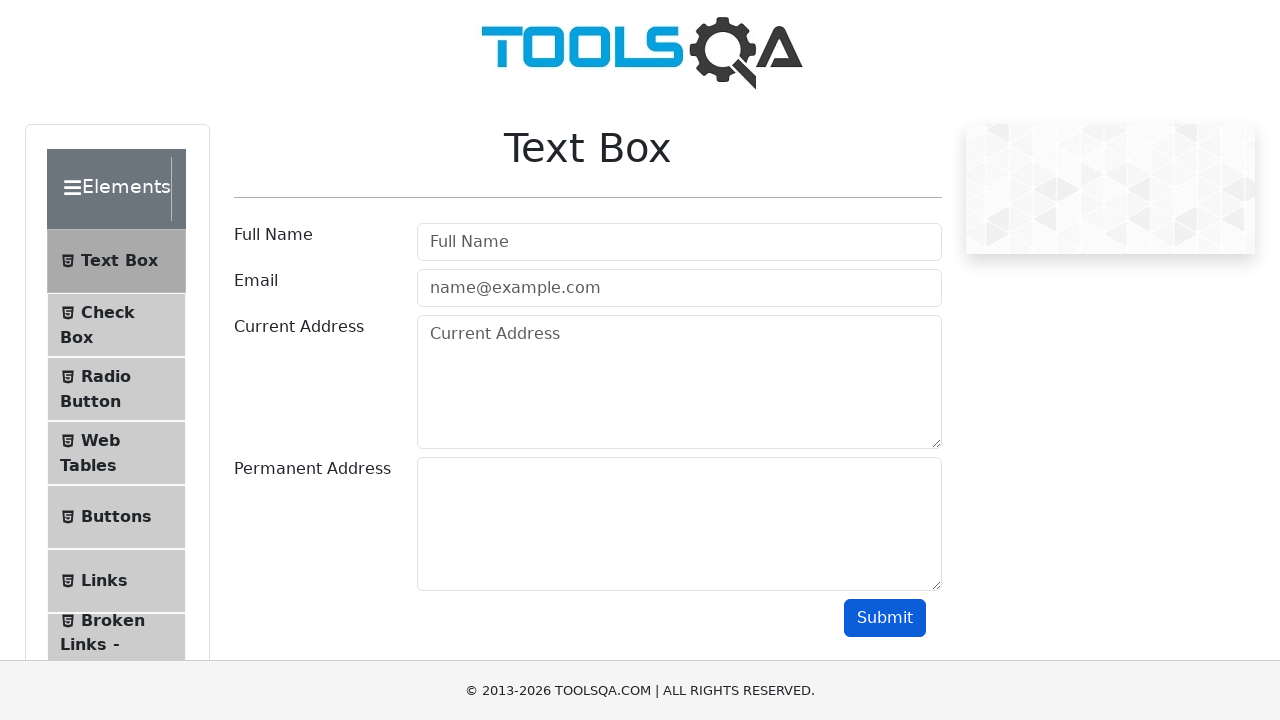